Tests JavaScript alert handling on W3Schools by switching to an iframe, clicking a button that triggers an alert, and accepting the alert dialog.

Starting URL: https://www.w3schools.com/jsref/tryit.asp?filename=tryjsref_alert

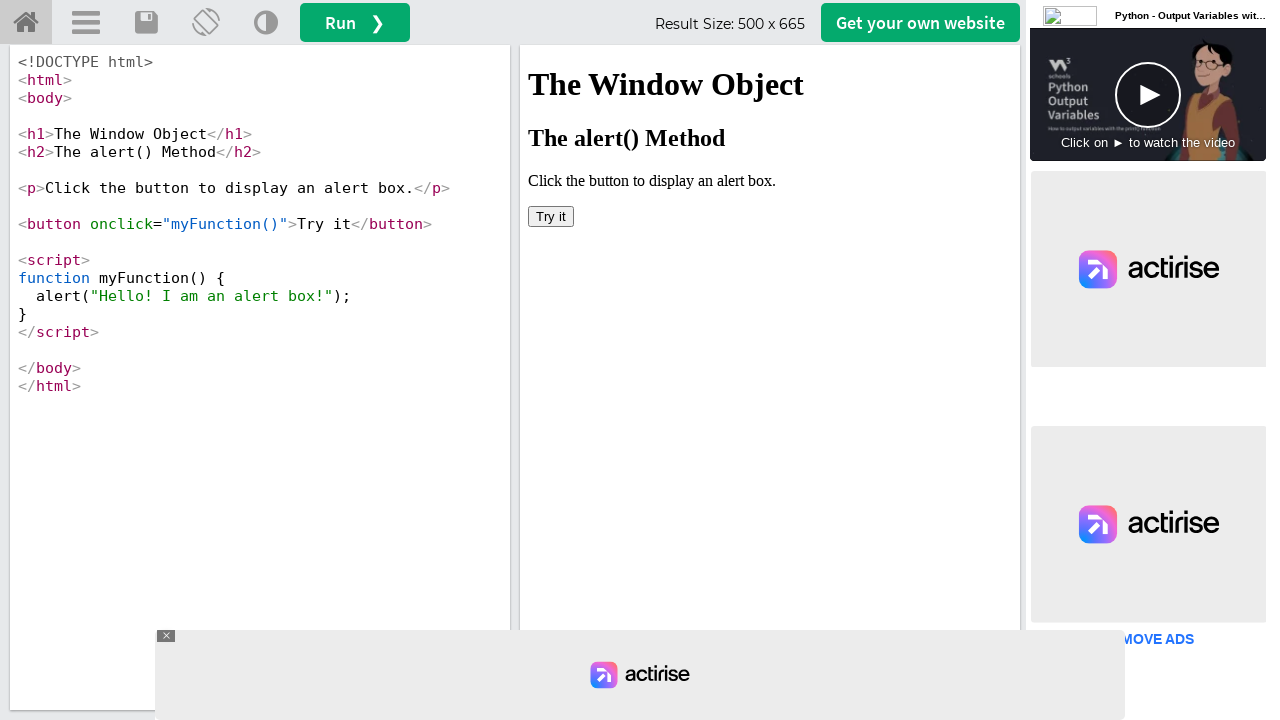

Waited for page to load completely
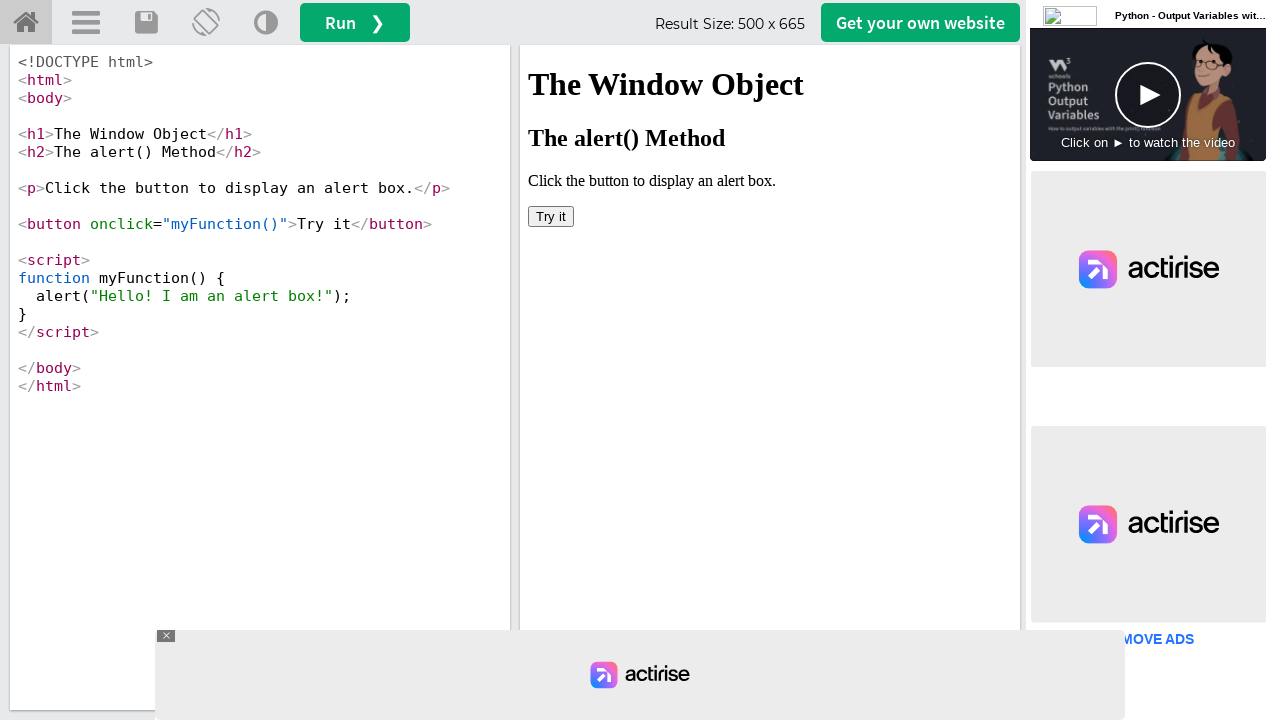

Located the iframeResult frame containing the demo
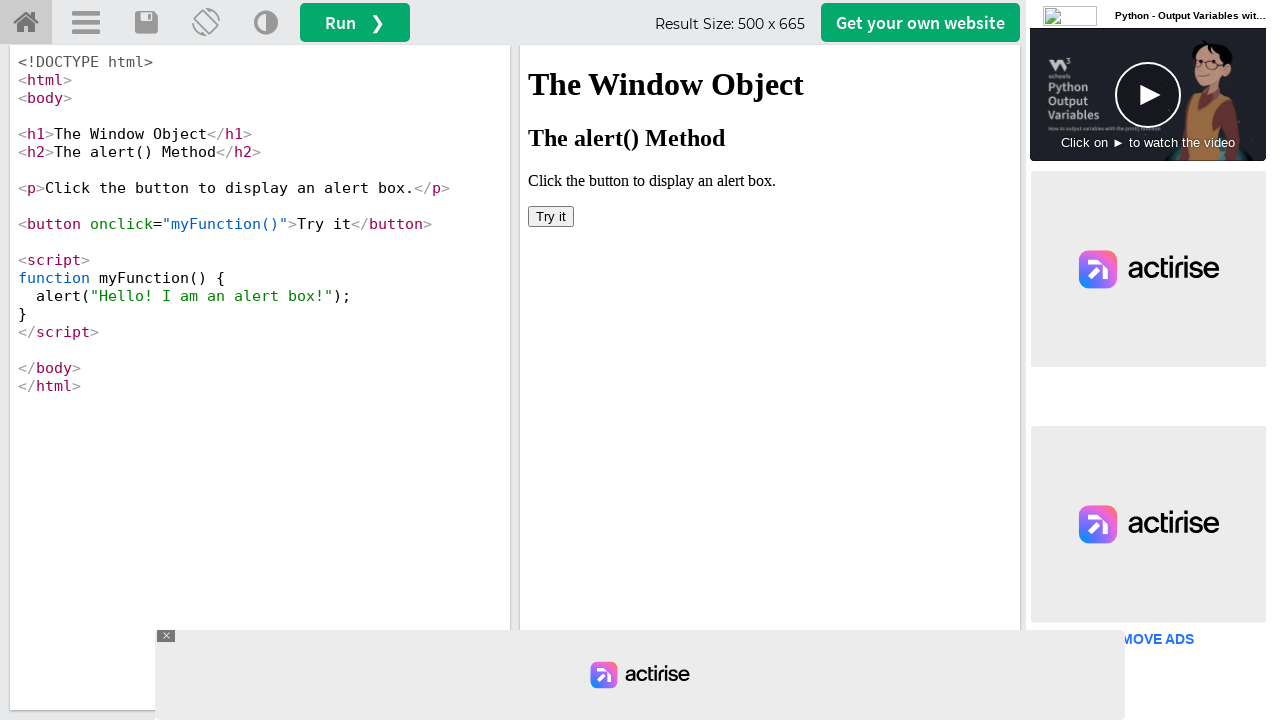

Set up dialog handler to automatically accept alerts
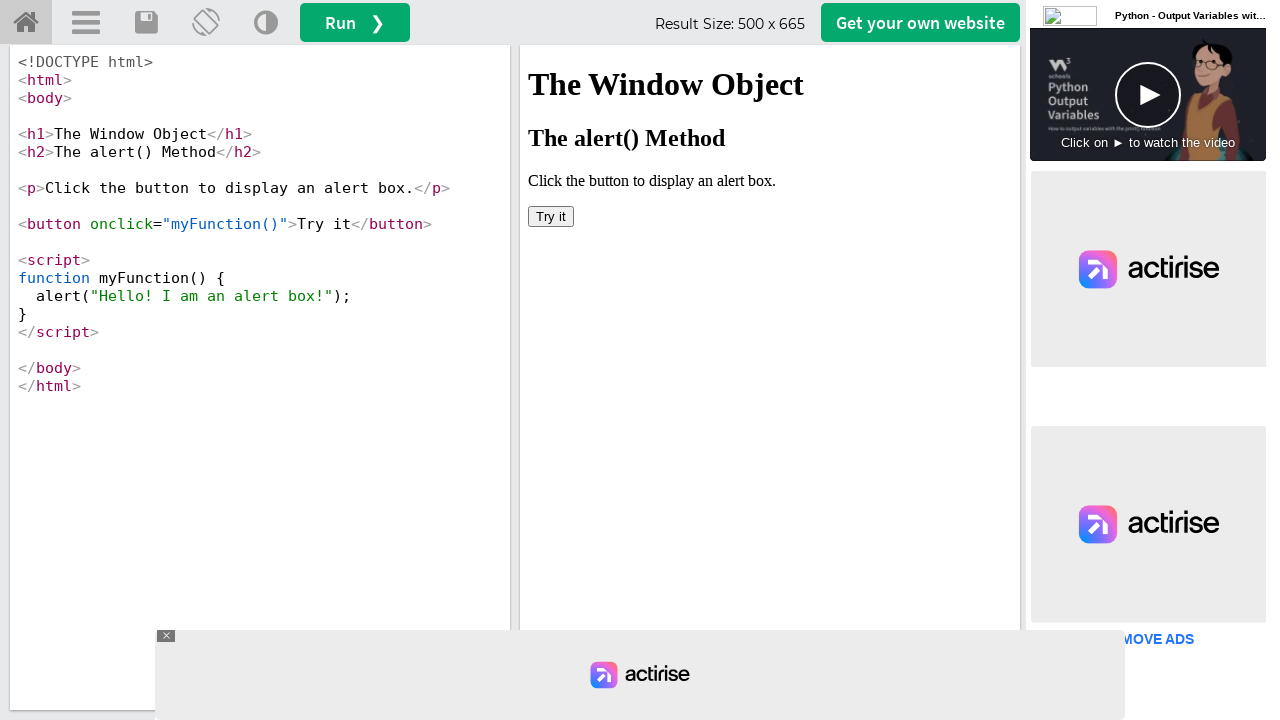

Clicked the button in the iframe that triggers the JavaScript alert at (551, 216) on #iframeResult >> internal:control=enter-frame >> button
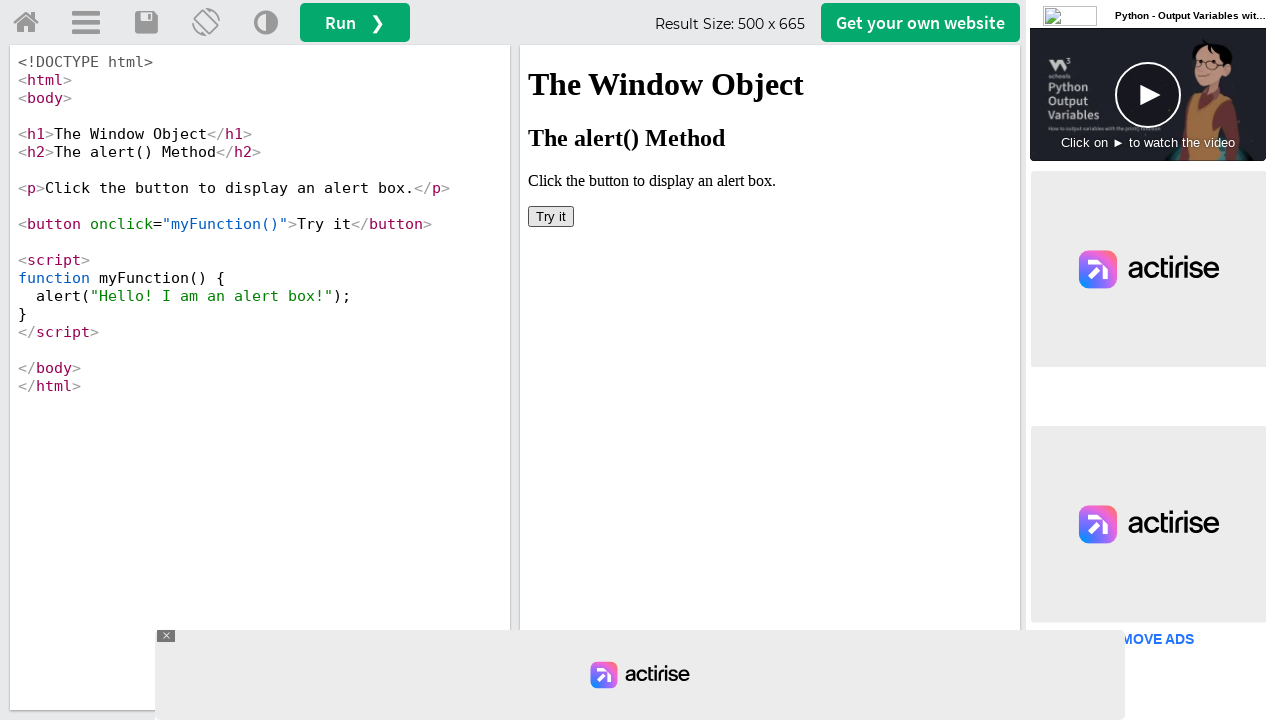

Waited 1 second for alert to be processed and accepted
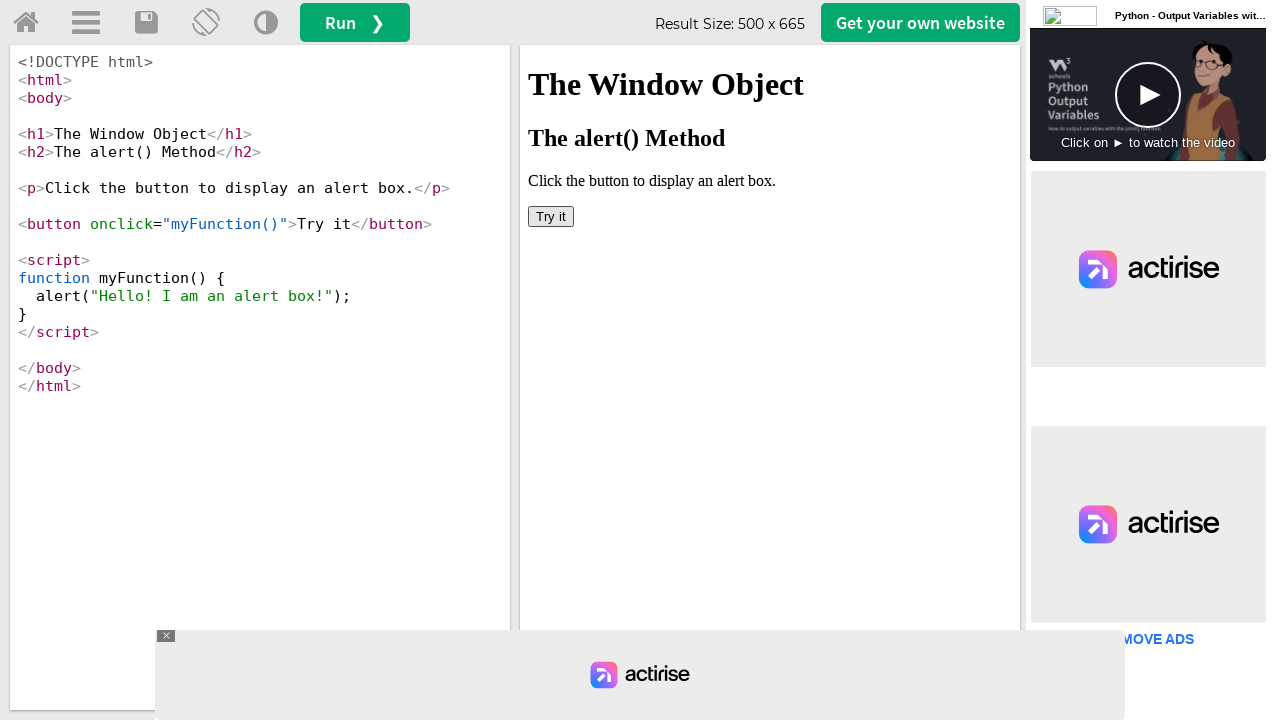

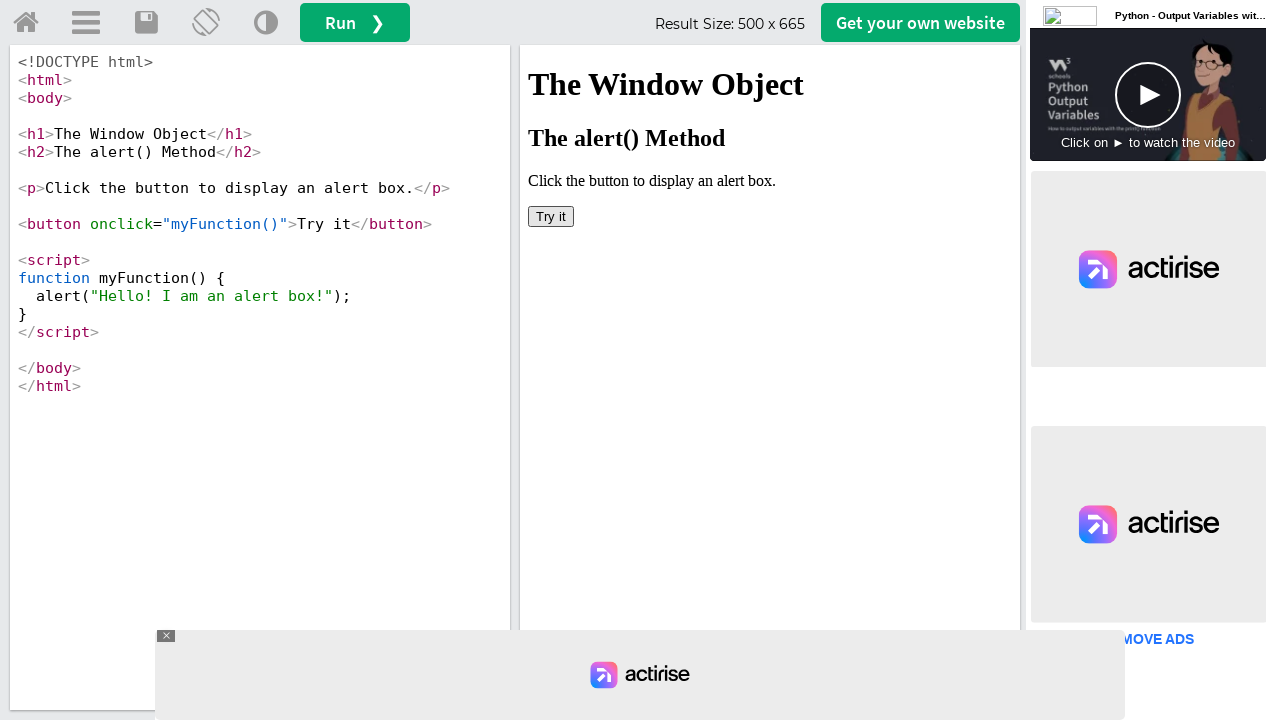